Tests disabled checkbox by navigating to checkbox page and verifying the disabled state of a checkbox element

Starting URL: https://leafground.com/dashboard.xhtml

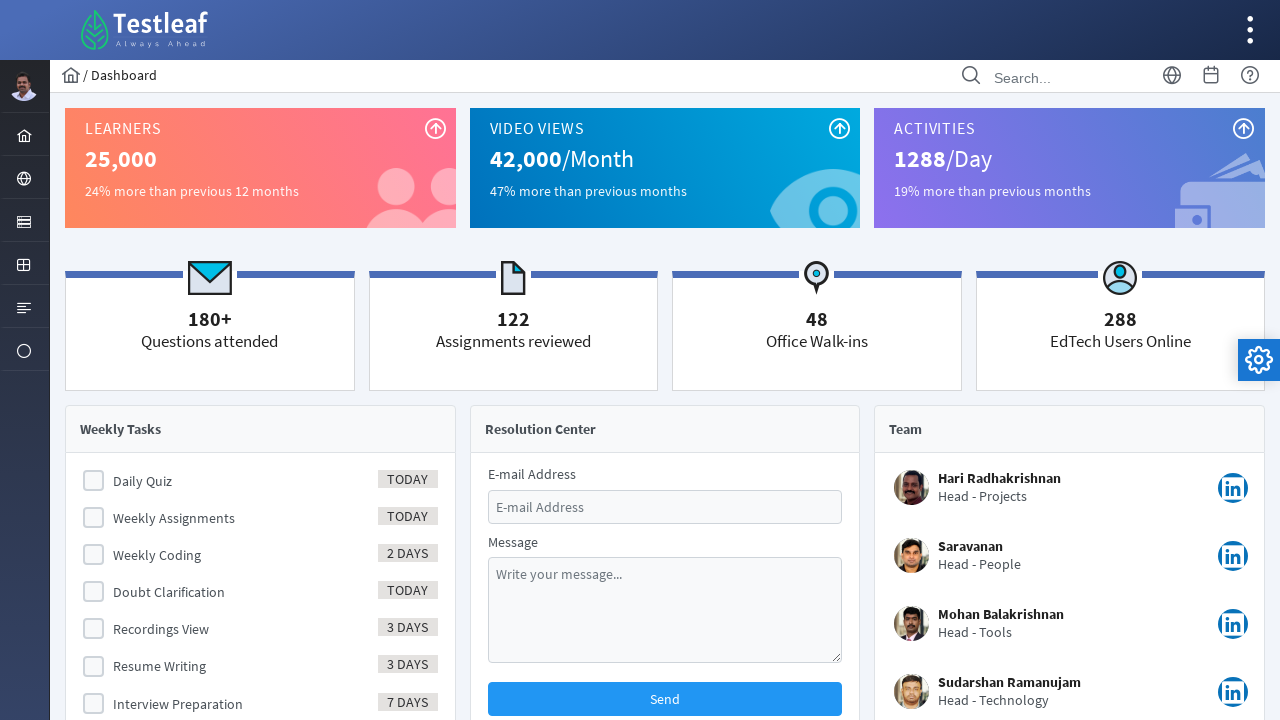

Clicked on Elements menu at (24, 220) on #menuform\:j_idt40
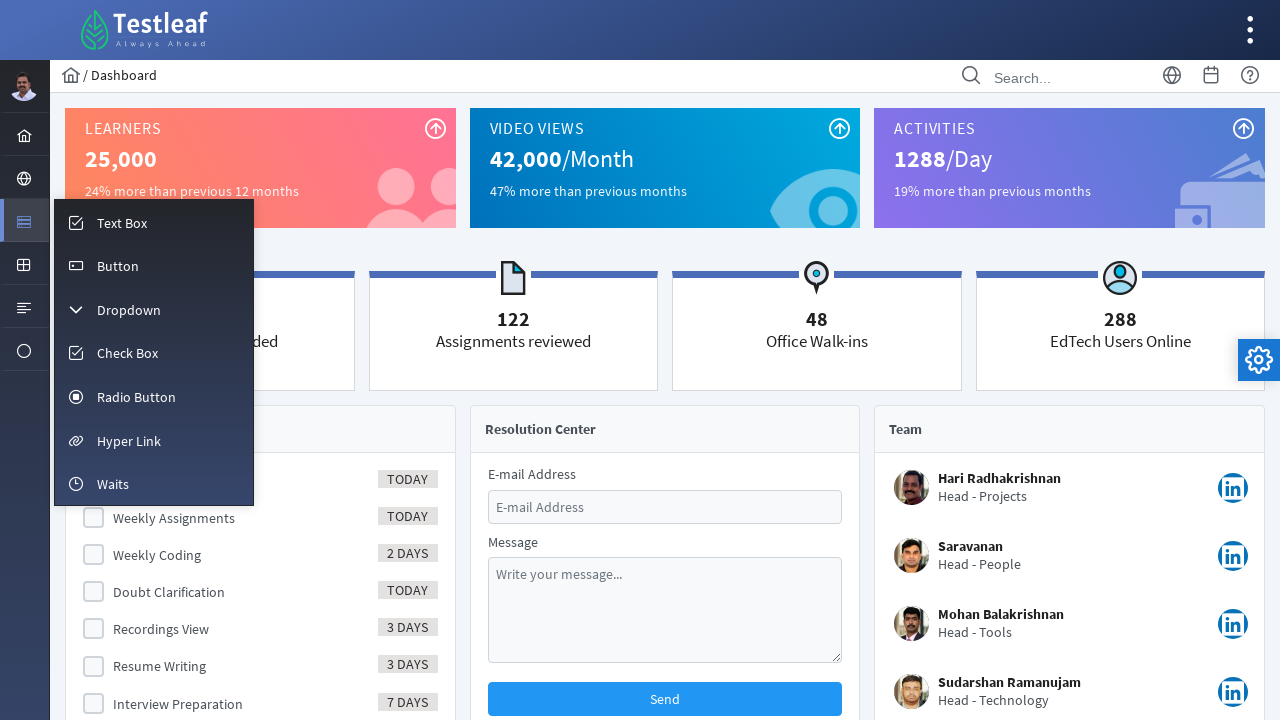

Clicked on Checkbox menu item at (154, 353) on #menuform\:m_checkbox
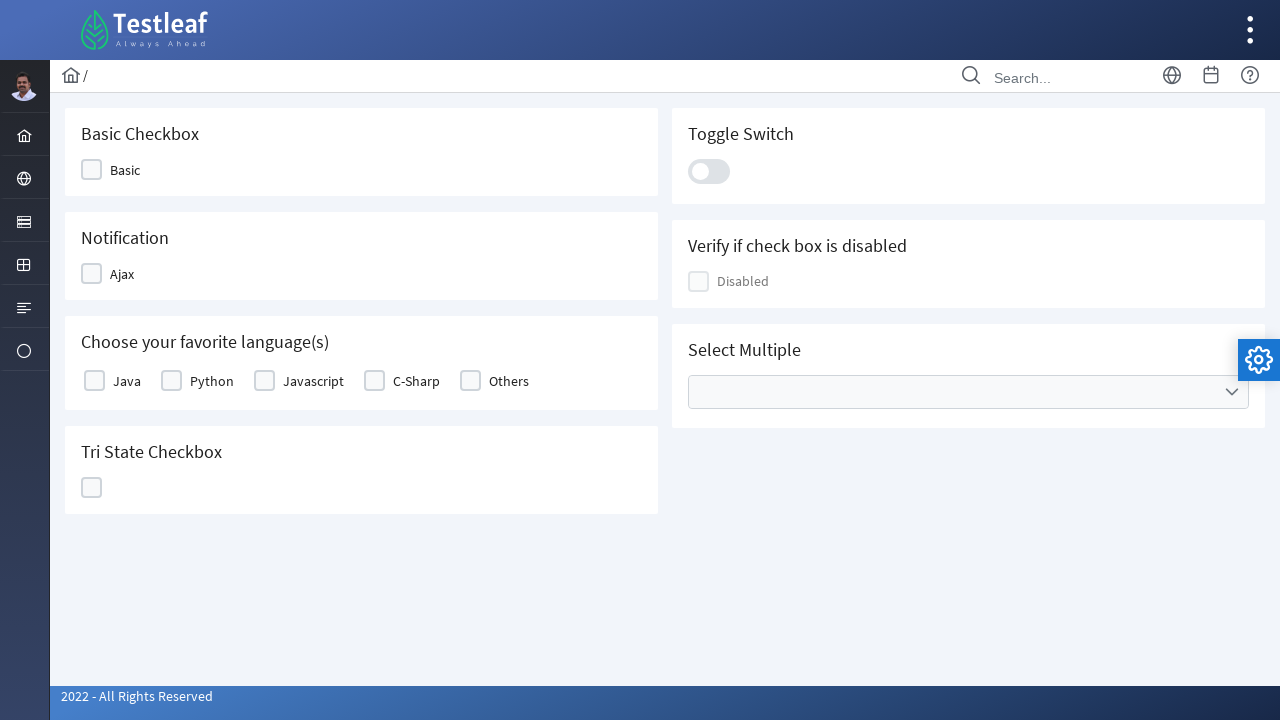

Waited for disabled checkbox to be visible
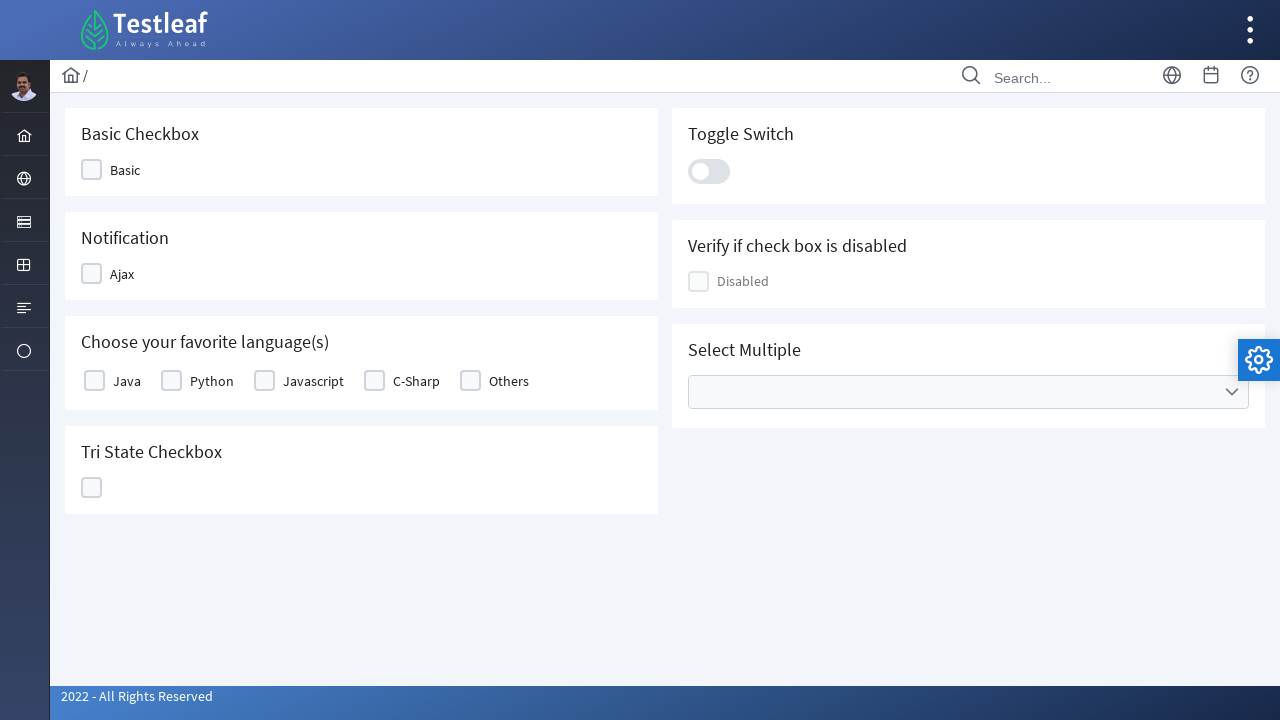

Located disabled checkbox element
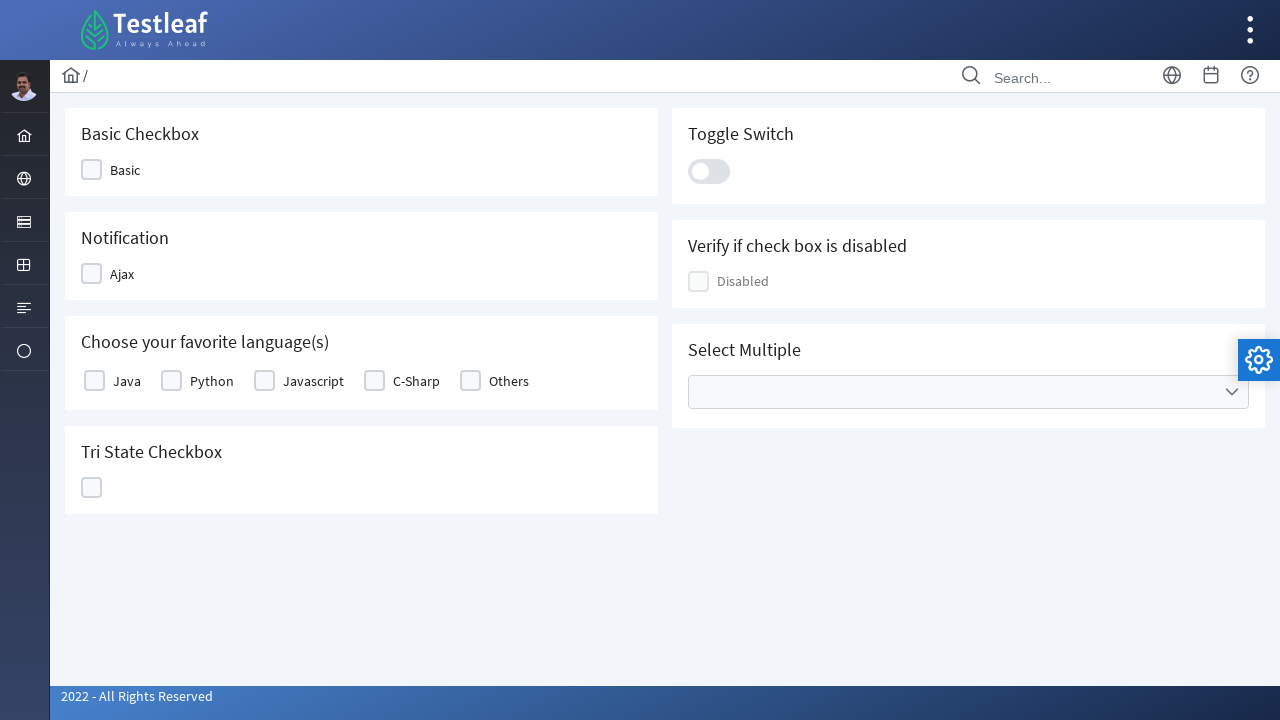

Verified disabled checkbox is in visible state
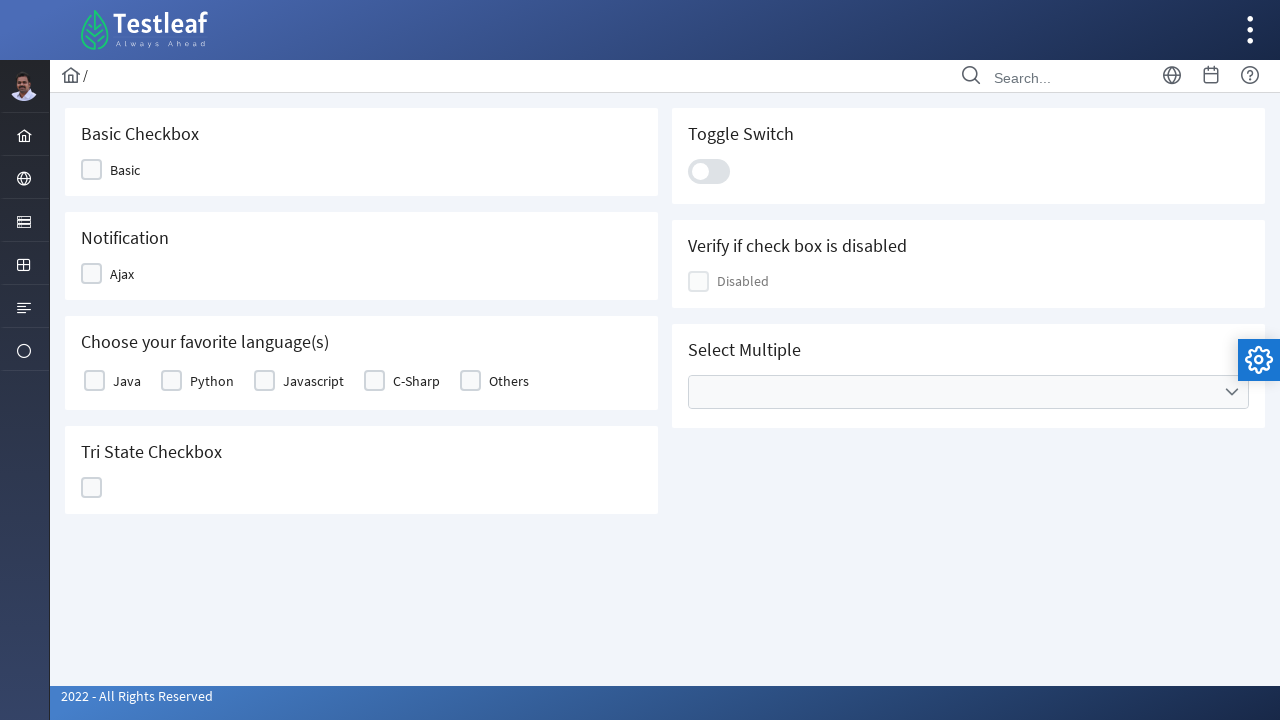

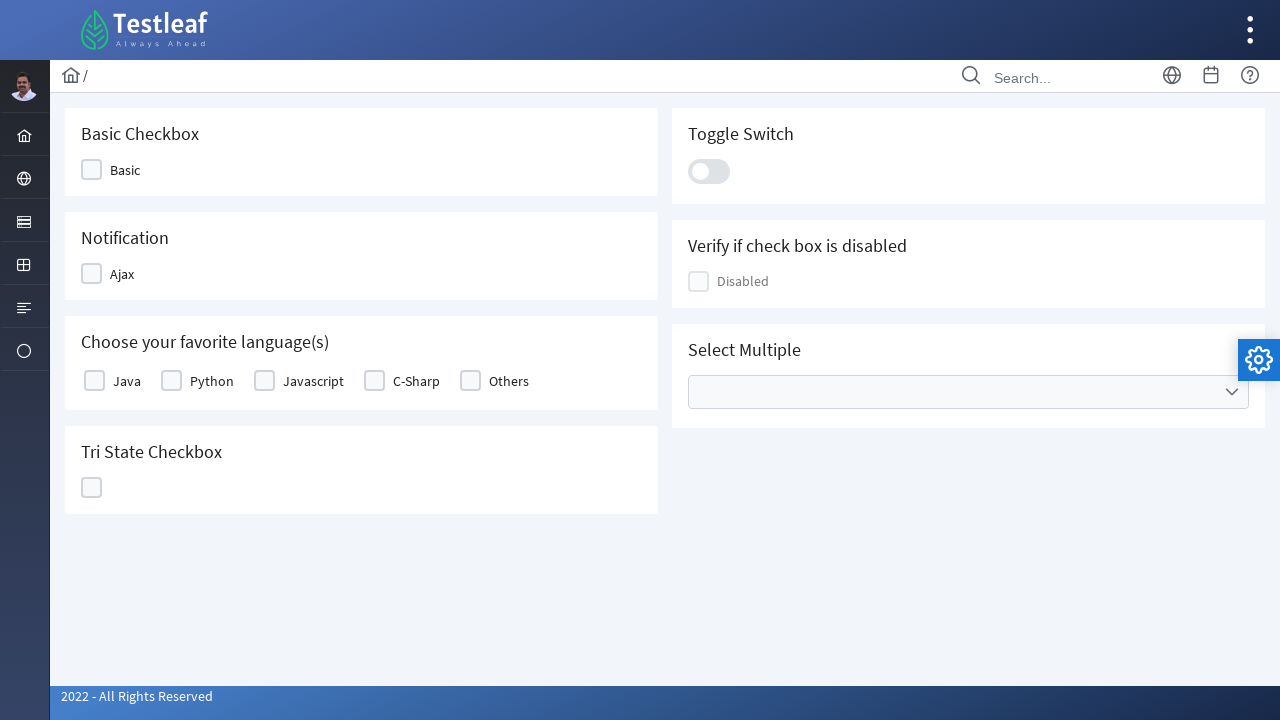